Tests JavaScript prompt alert functionality by clicking a prompt button, entering text, and accepting the alert

Starting URL: https://v1.training-support.net/selenium/javascript-alerts

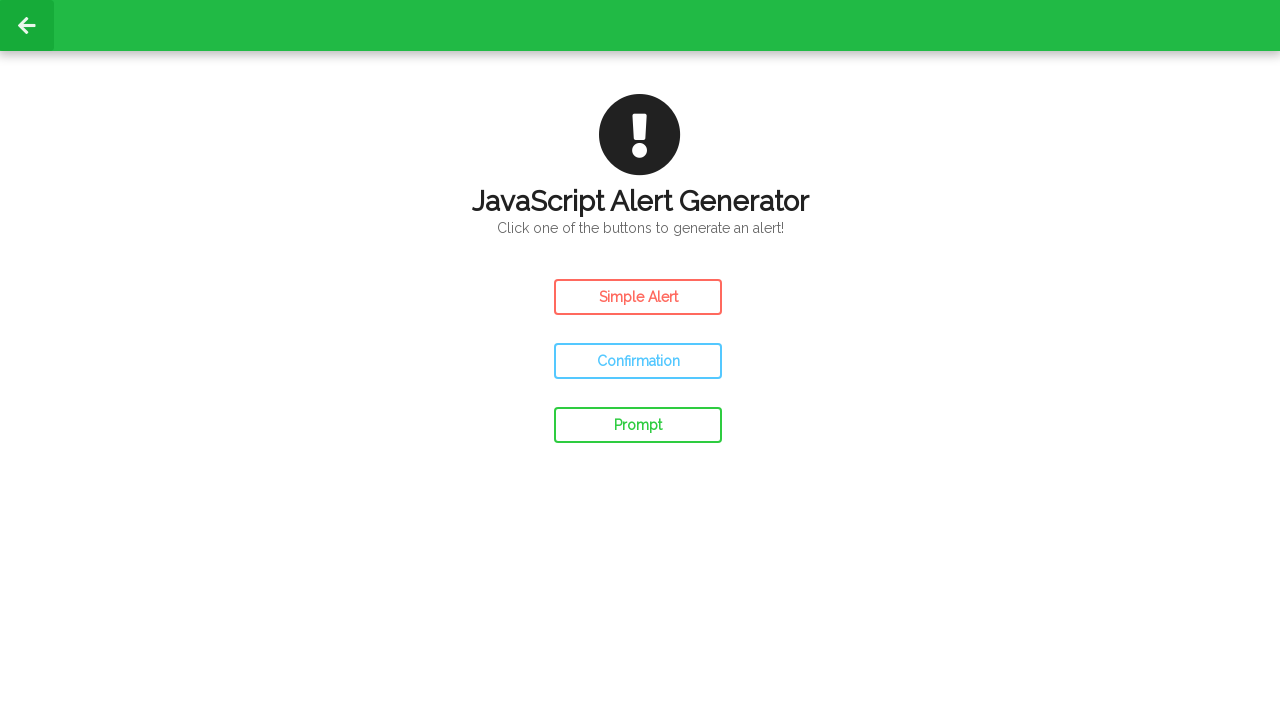

Clicked the prompt button to trigger the alert at (638, 425) on #prompt
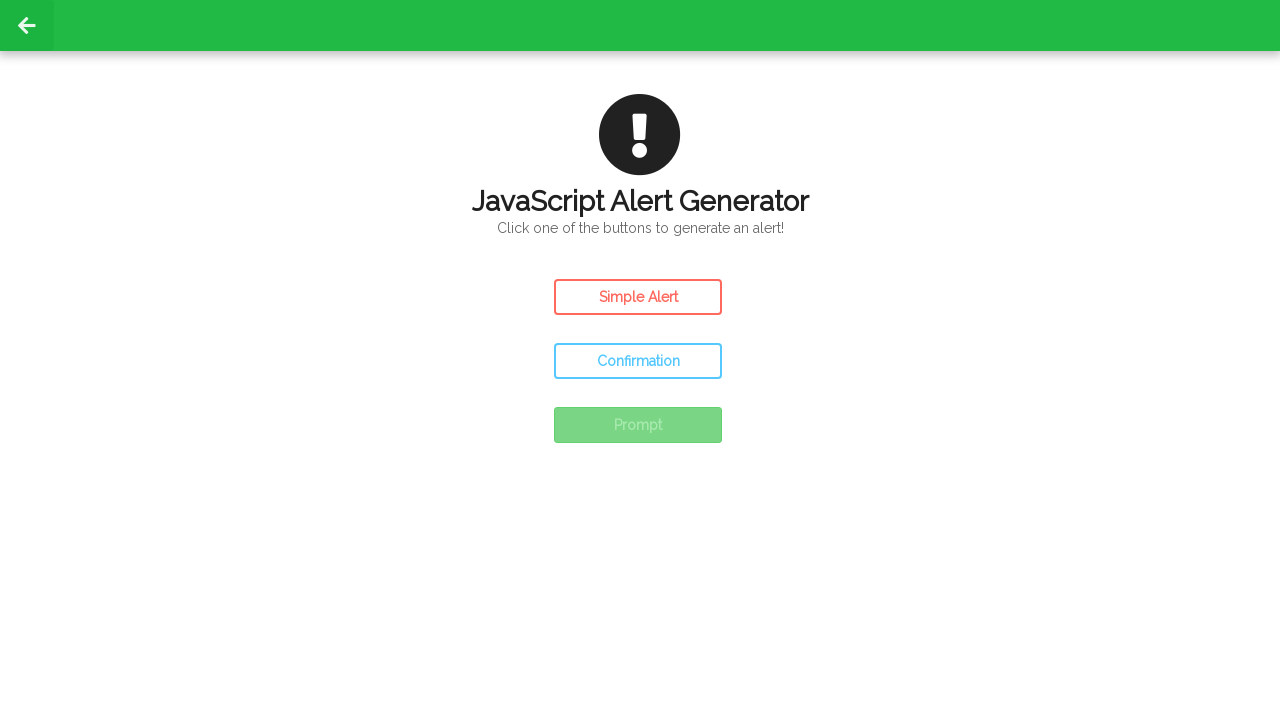

Set up dialog handler to accept prompt with text 'Awesome!'
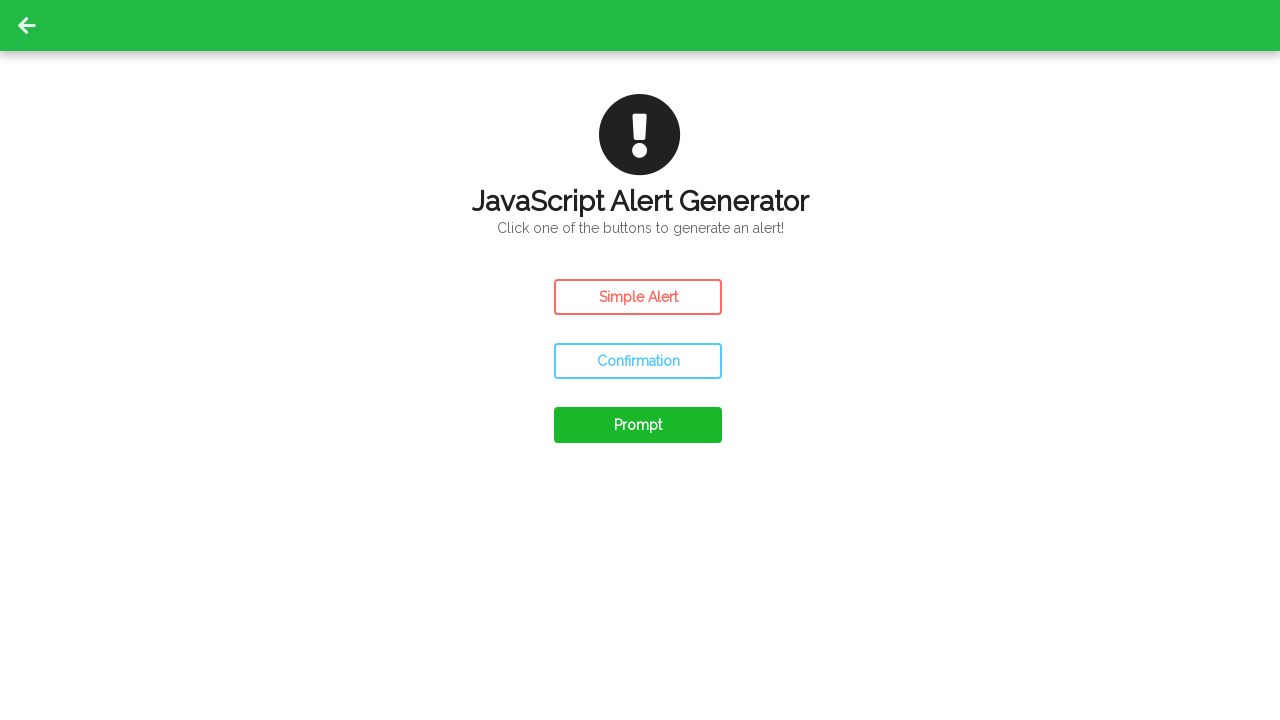

Clicked the prompt button again to trigger the dialog handler at (638, 425) on #prompt
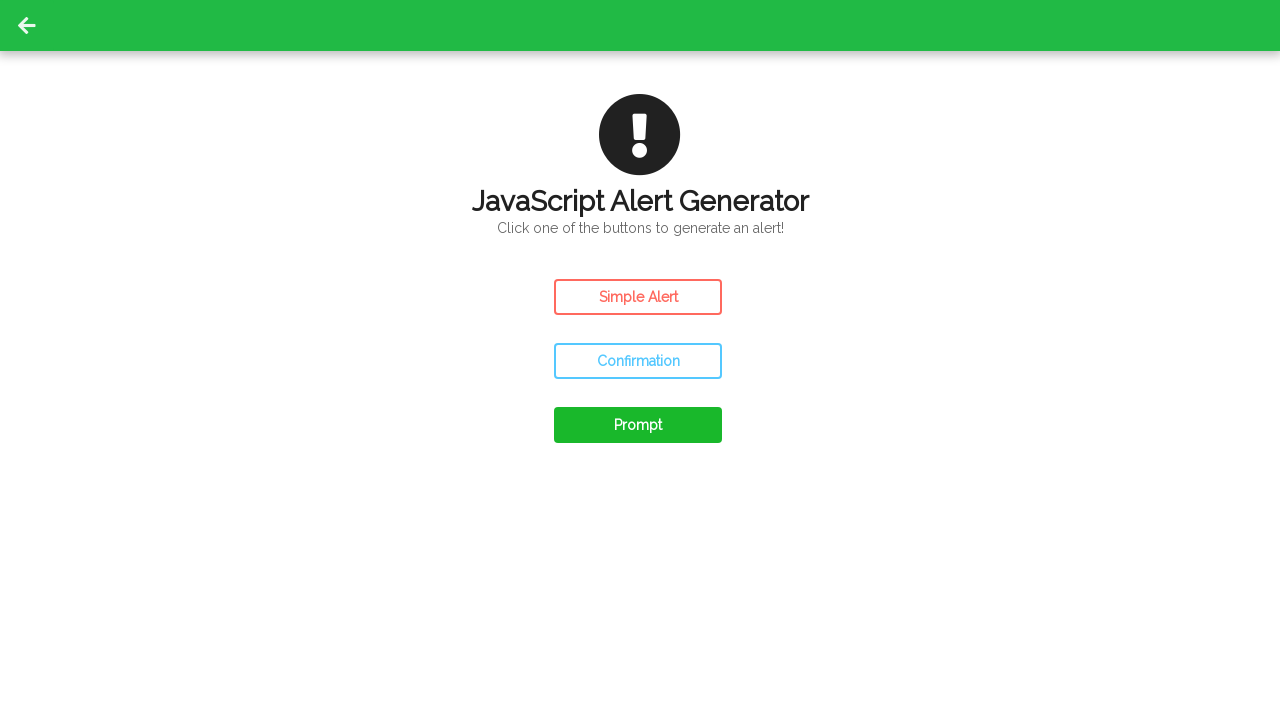

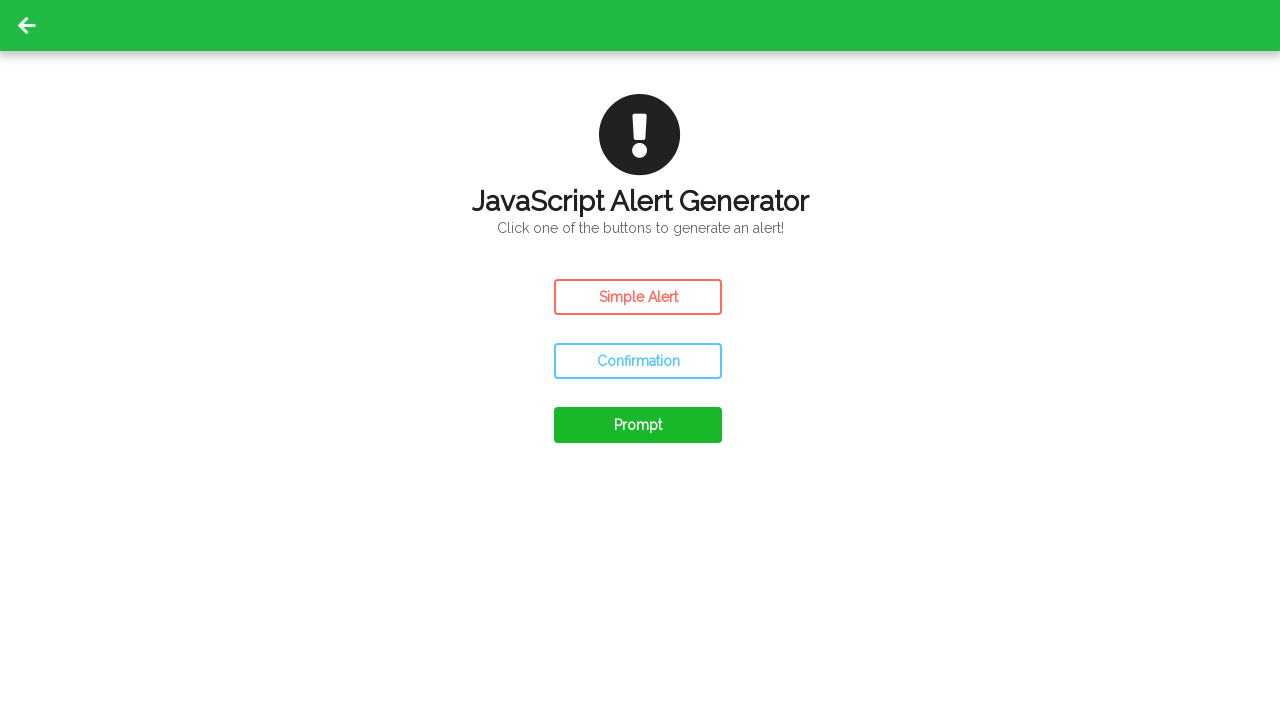